Waits for the price to drop to $100, clicks the Book button, then solves a mathematical problem and submits the answer

Starting URL: http://suninjuly.github.io/explicit_wait2.html

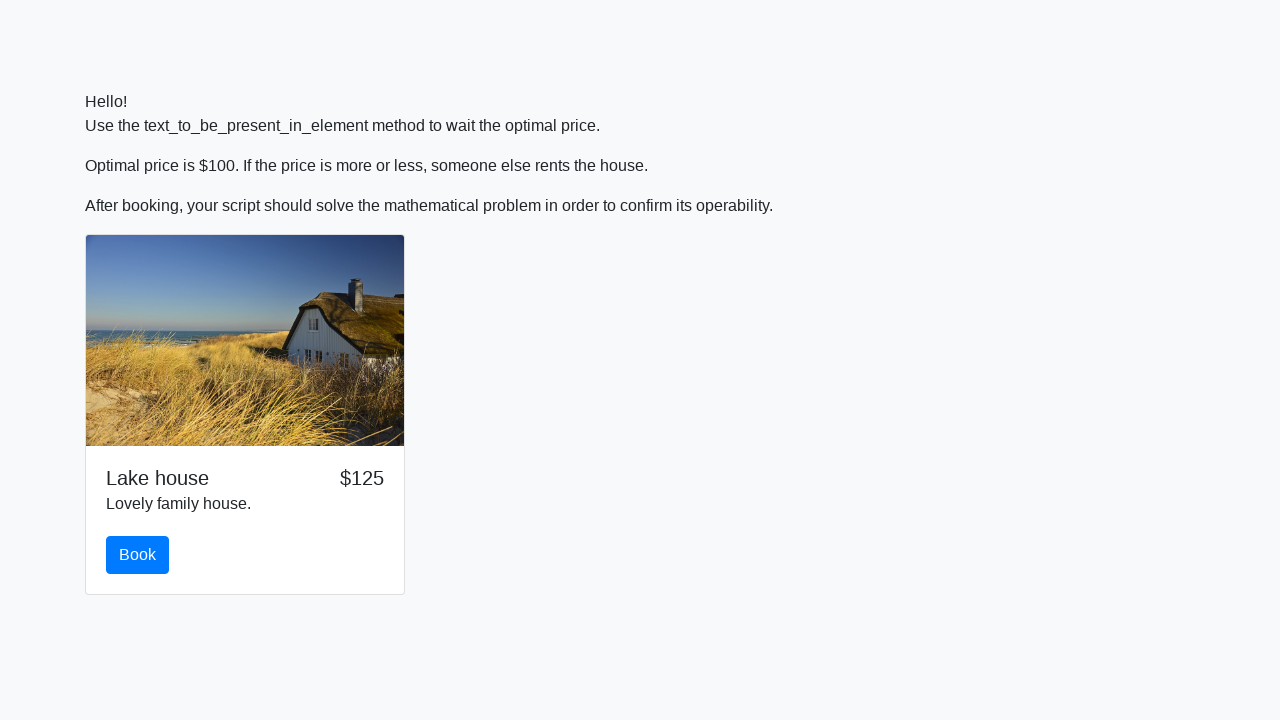

Waited for price to drop to $100
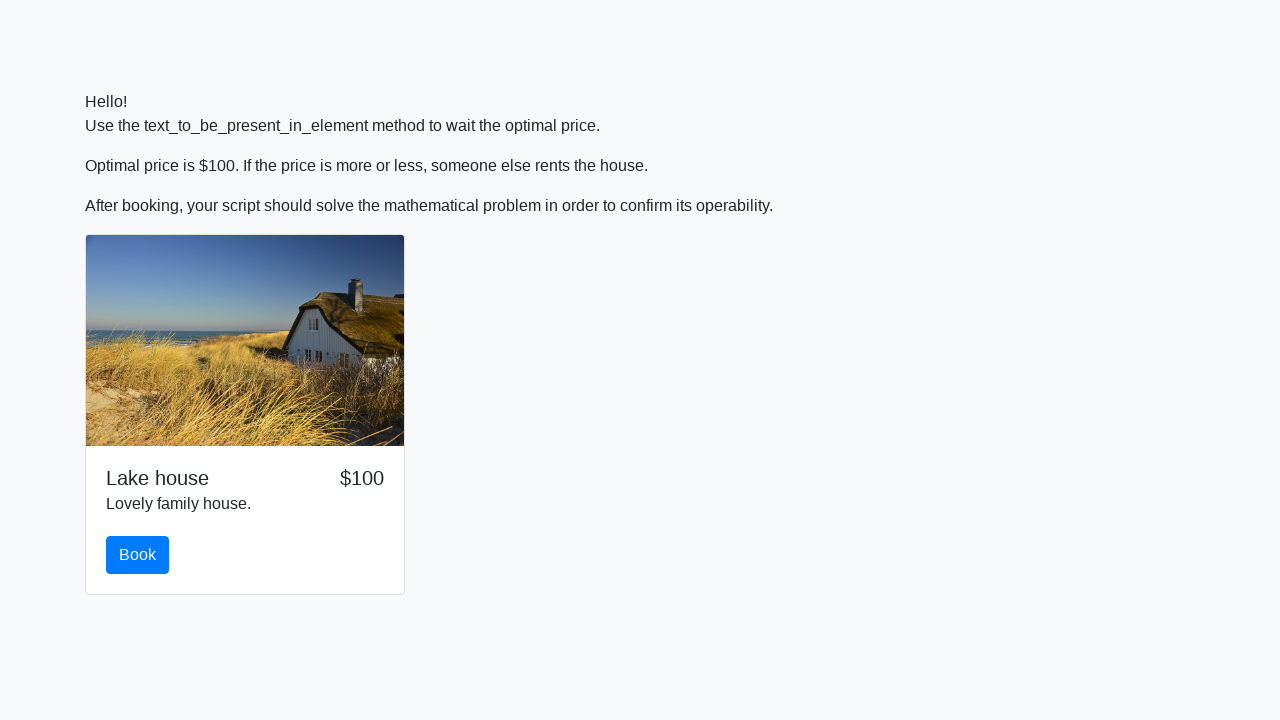

Clicked the Book button at (138, 555) on button#book
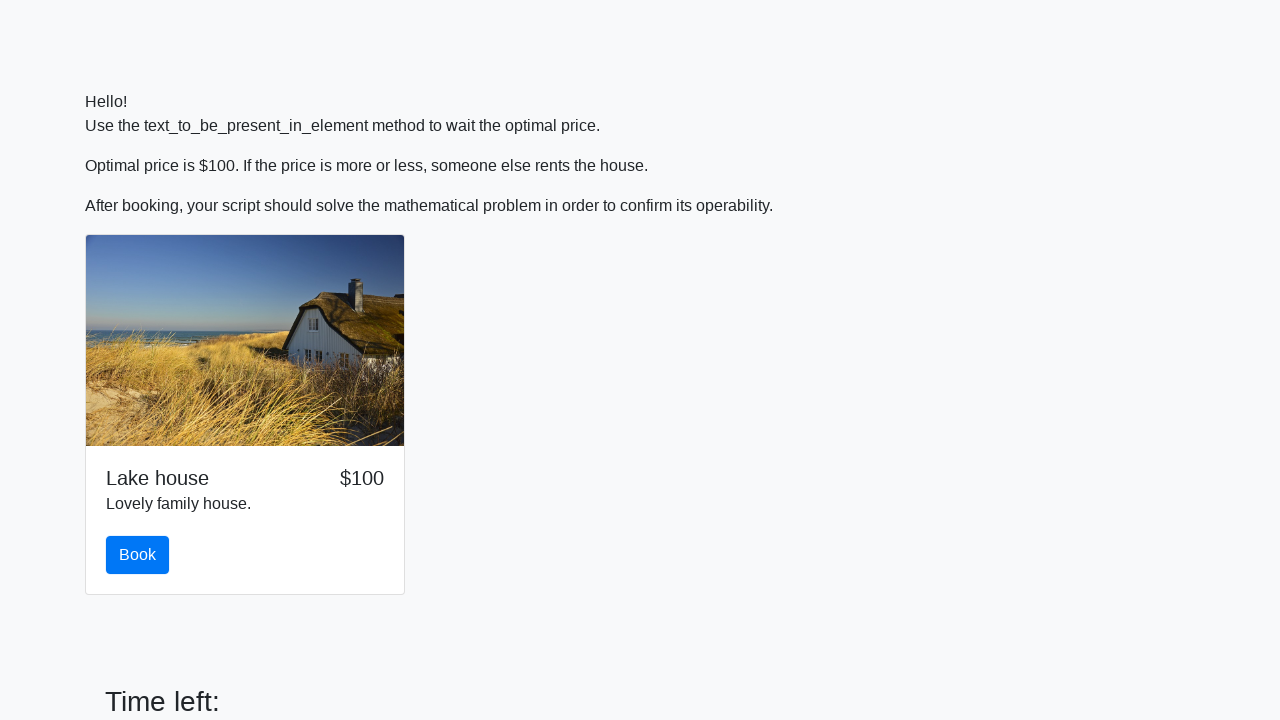

Retrieved x value for calculation: 155
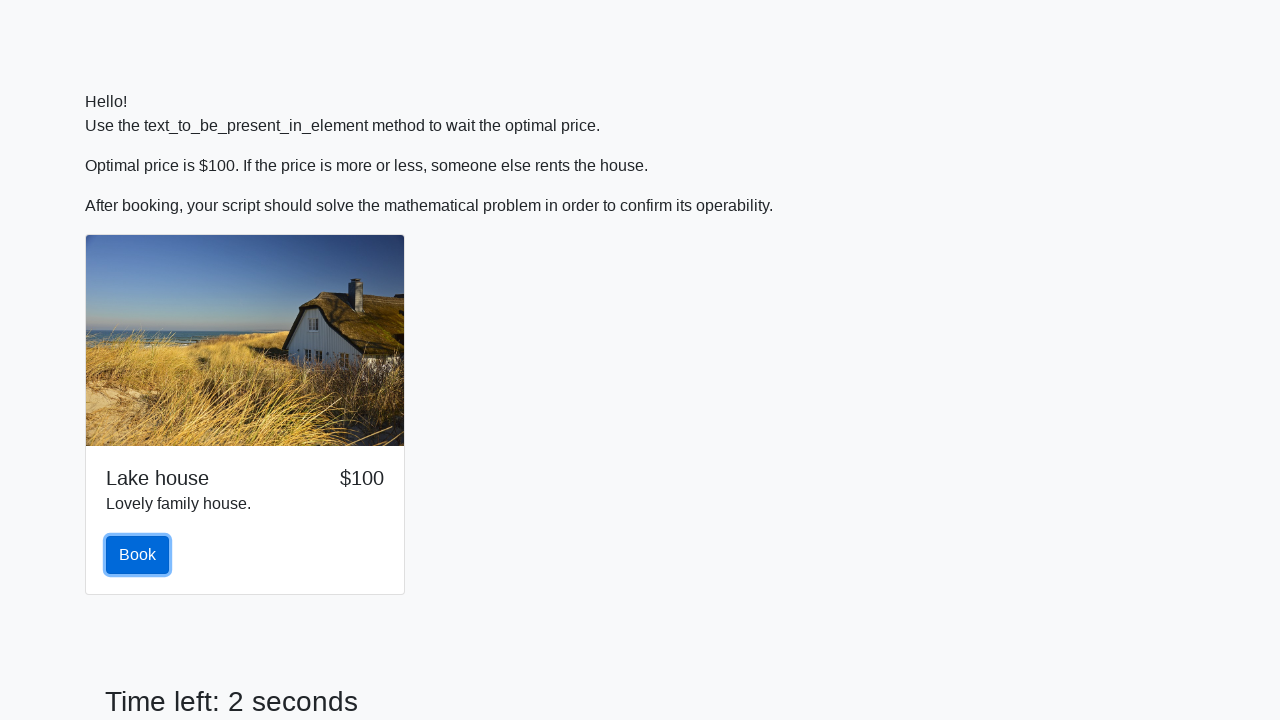

Calculated mathematical result: 2.3494442313894566
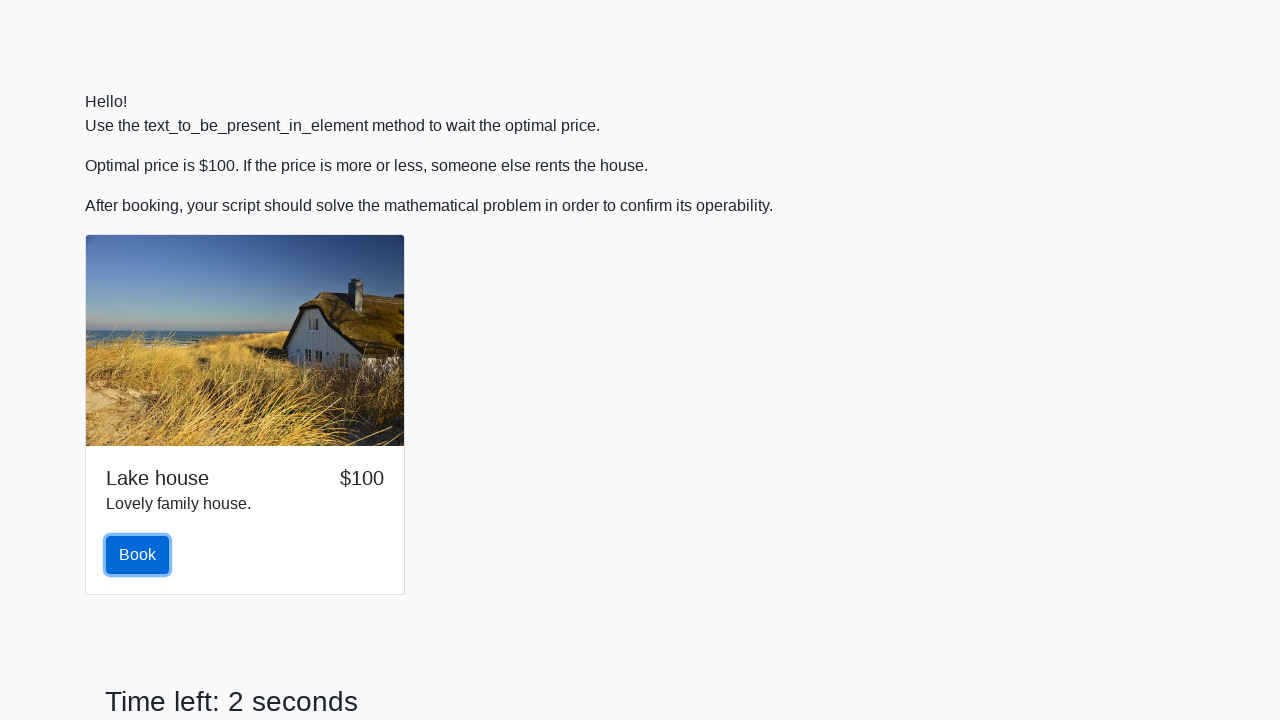

Filled answer field with calculated result on #answer
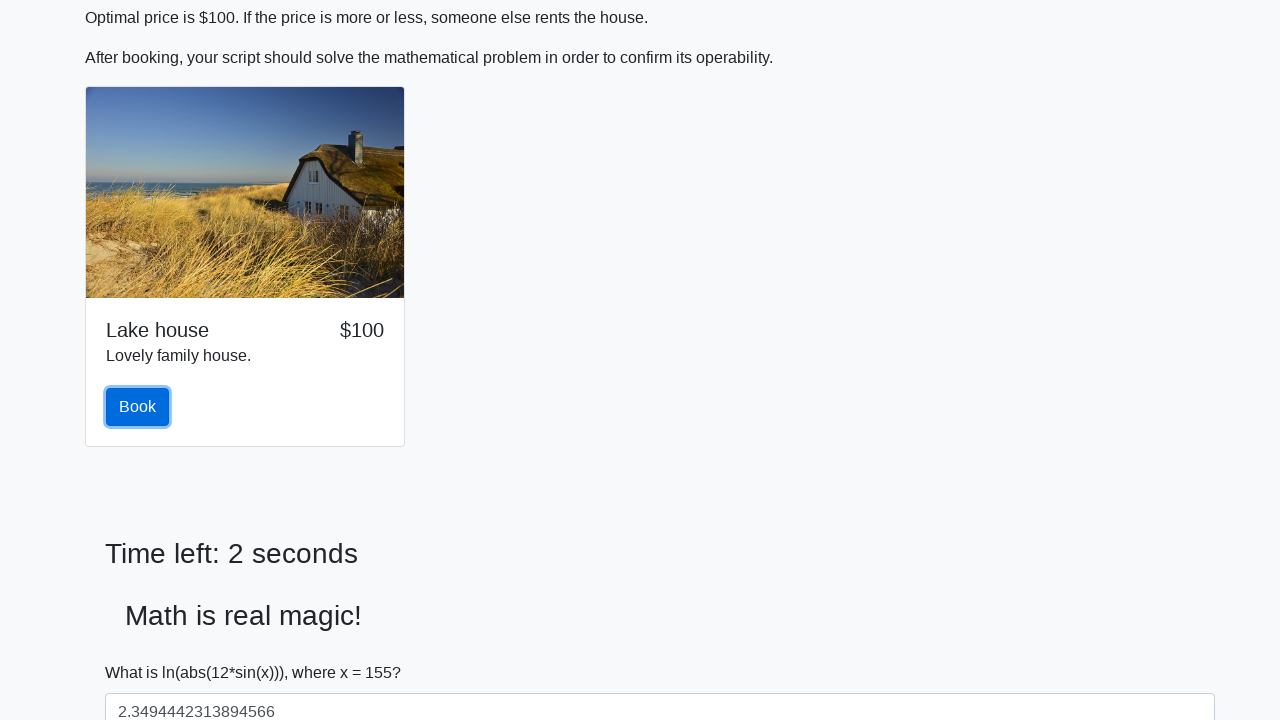

Clicked the solve button to submit answer at (143, 651) on button#solve
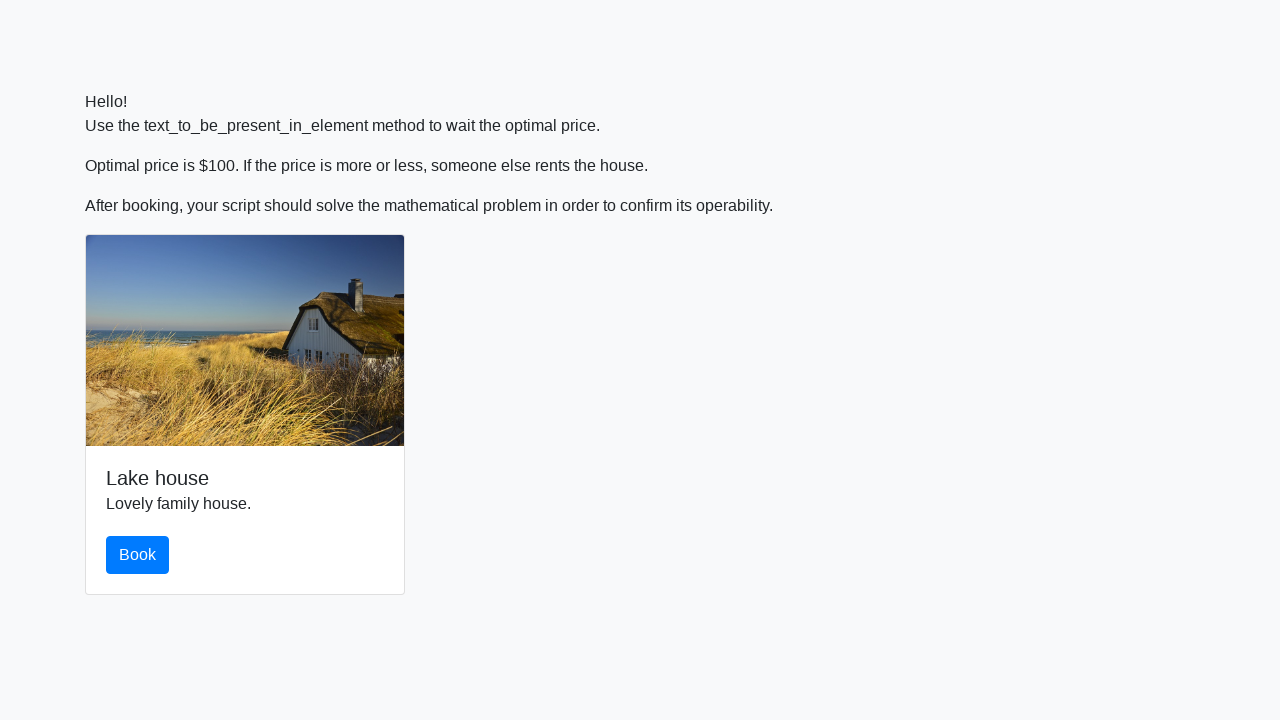

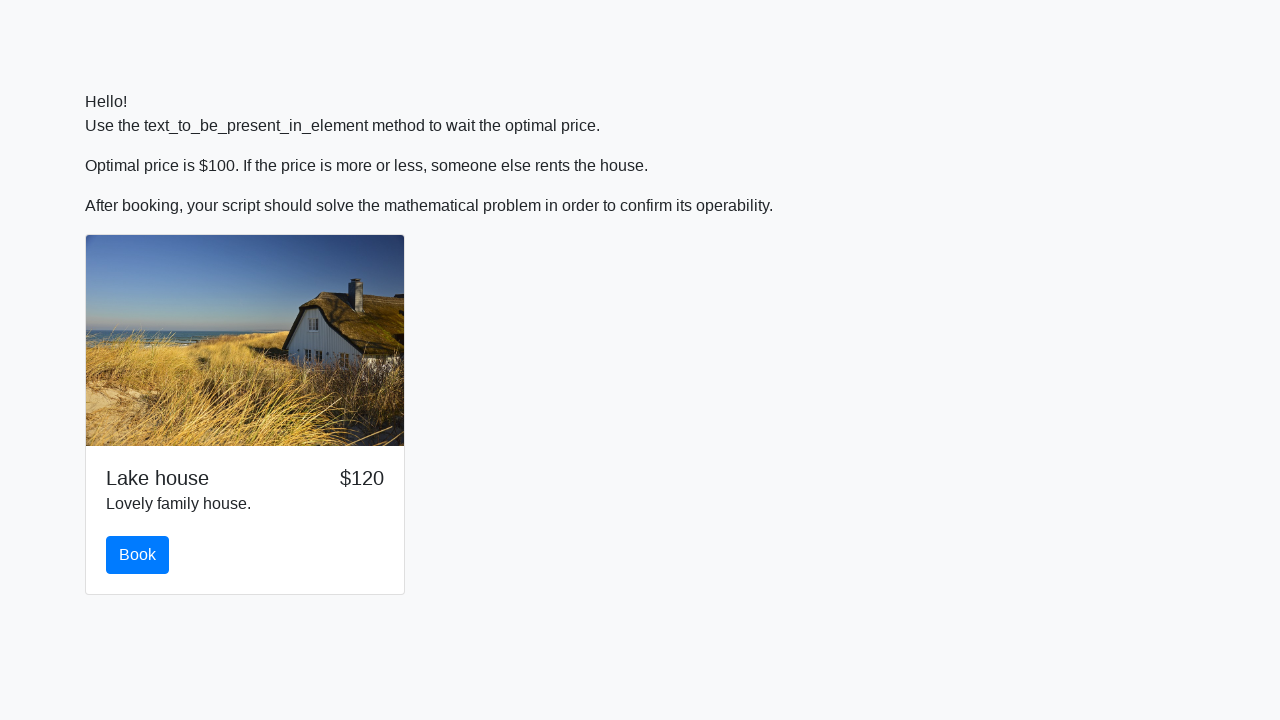